Tests iframe interaction by clicking and filling a username textbox within an iframe on a testing page

Starting URL: https://stl-automationtesting.blogspot.com/p/iframetesting.html

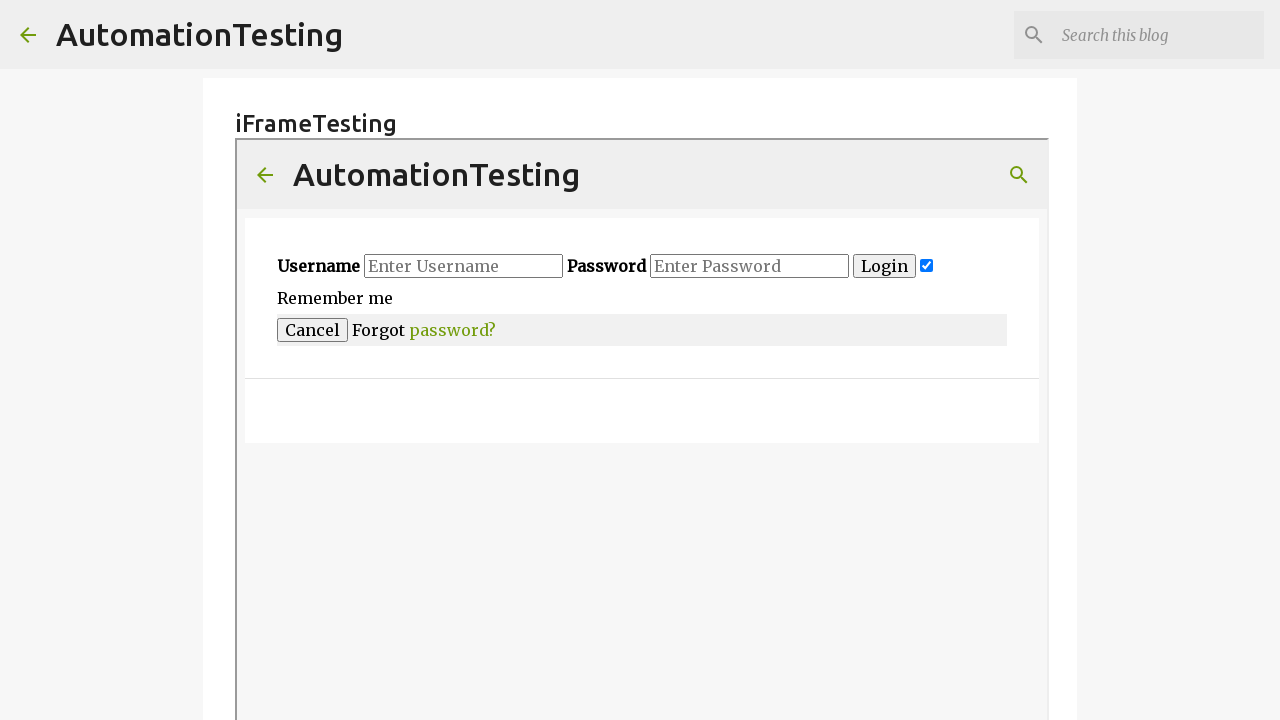

Navigated to iframe testing page
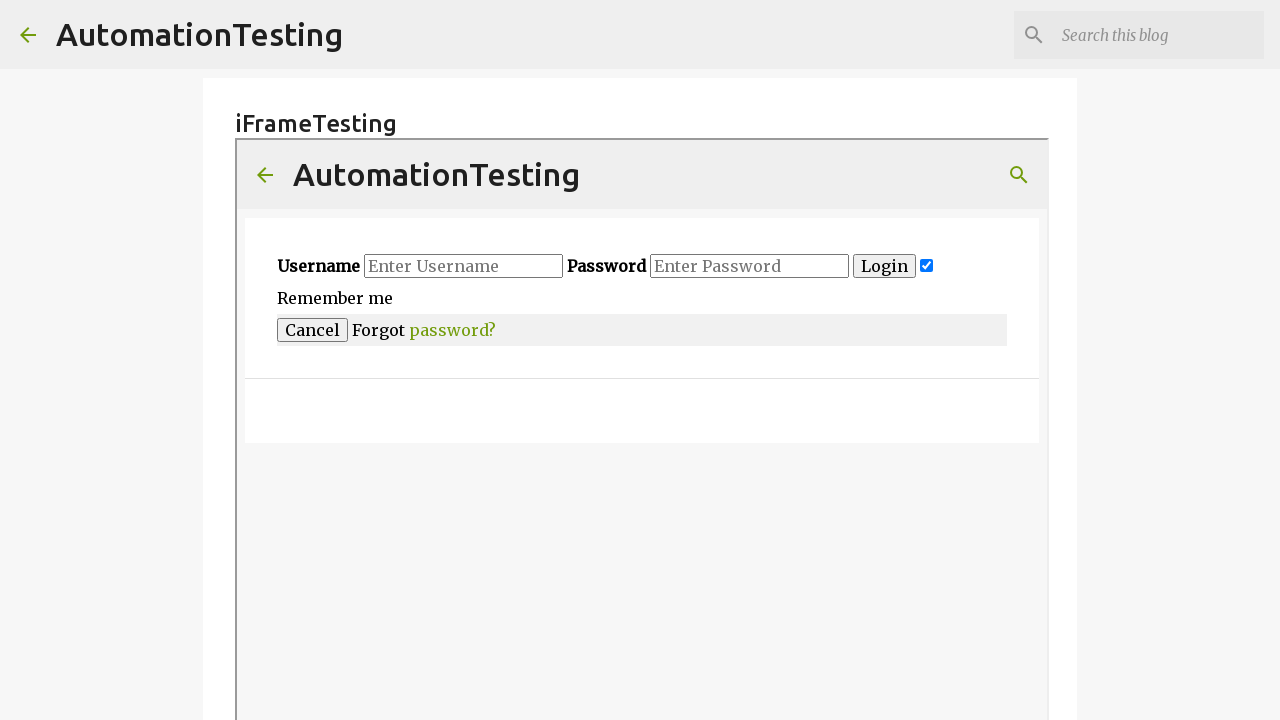

Located iframe element
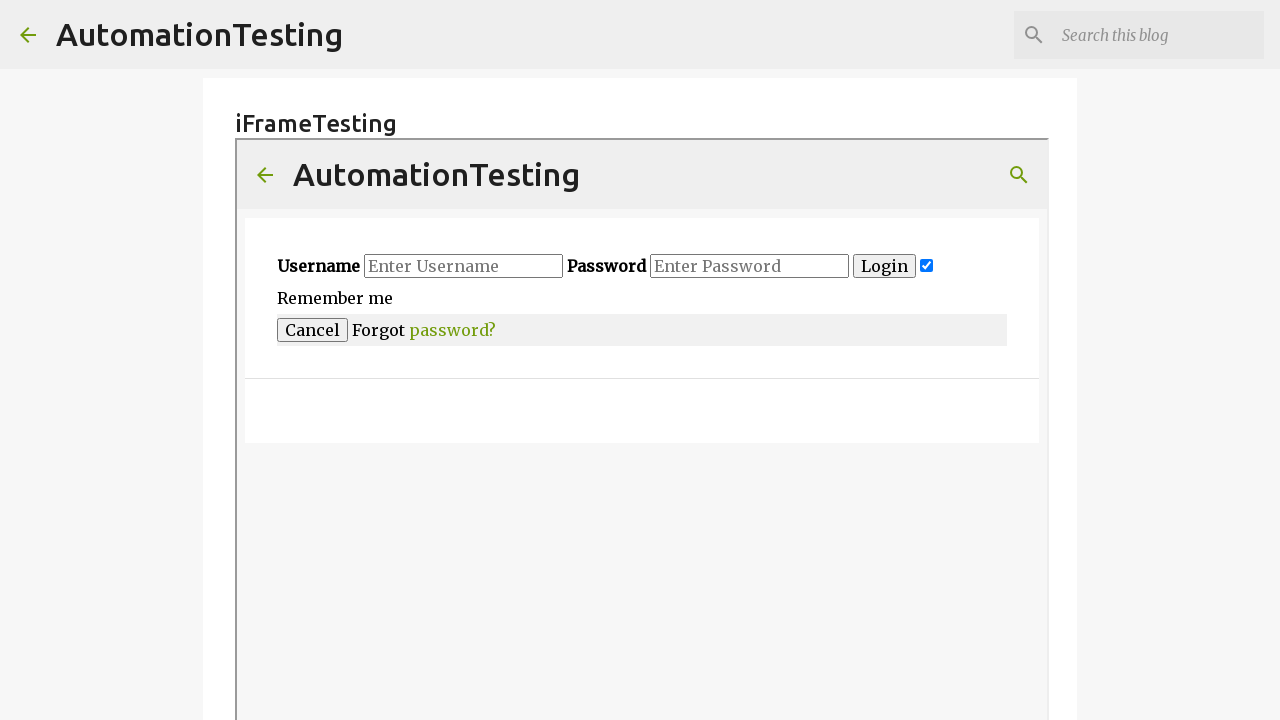

Clicked username textbox within iframe at (464, 266) on iframe >> internal:control=enter-frame >> internal:role=textbox[name="Enter User
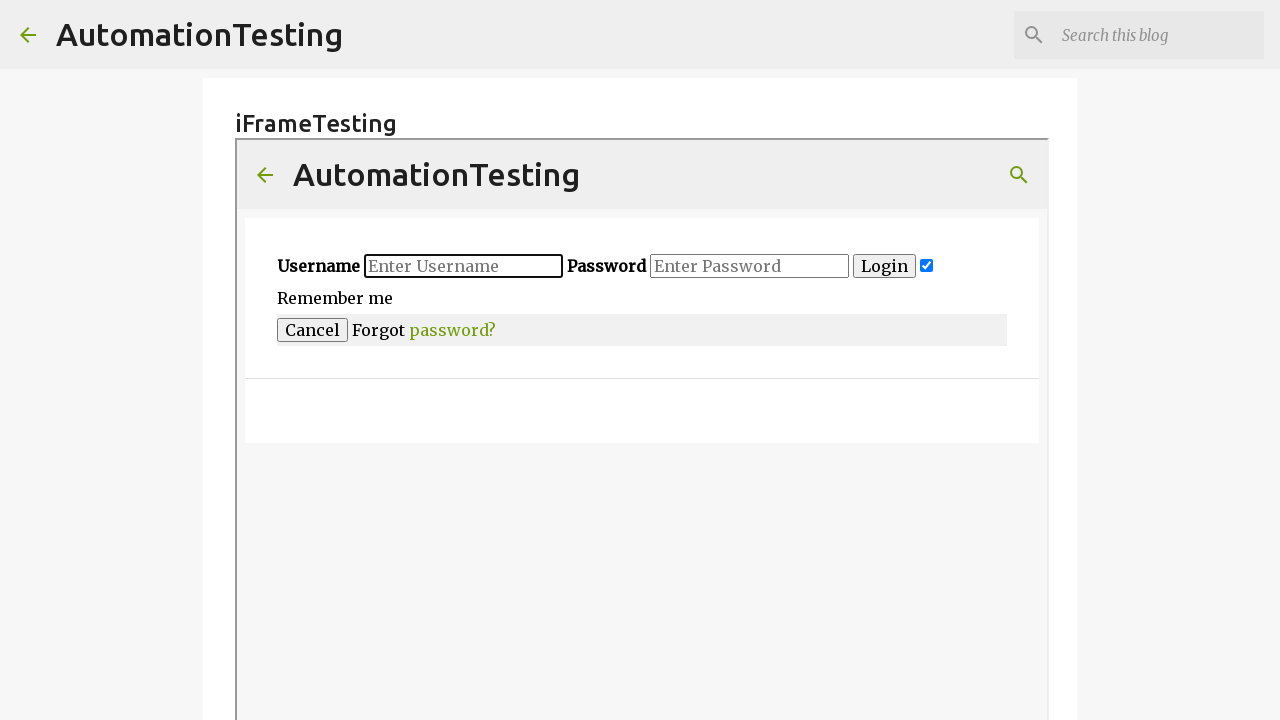

Filled username textbox with 'abc' within iframe on iframe >> internal:control=enter-frame >> internal:role=textbox[name="Enter User
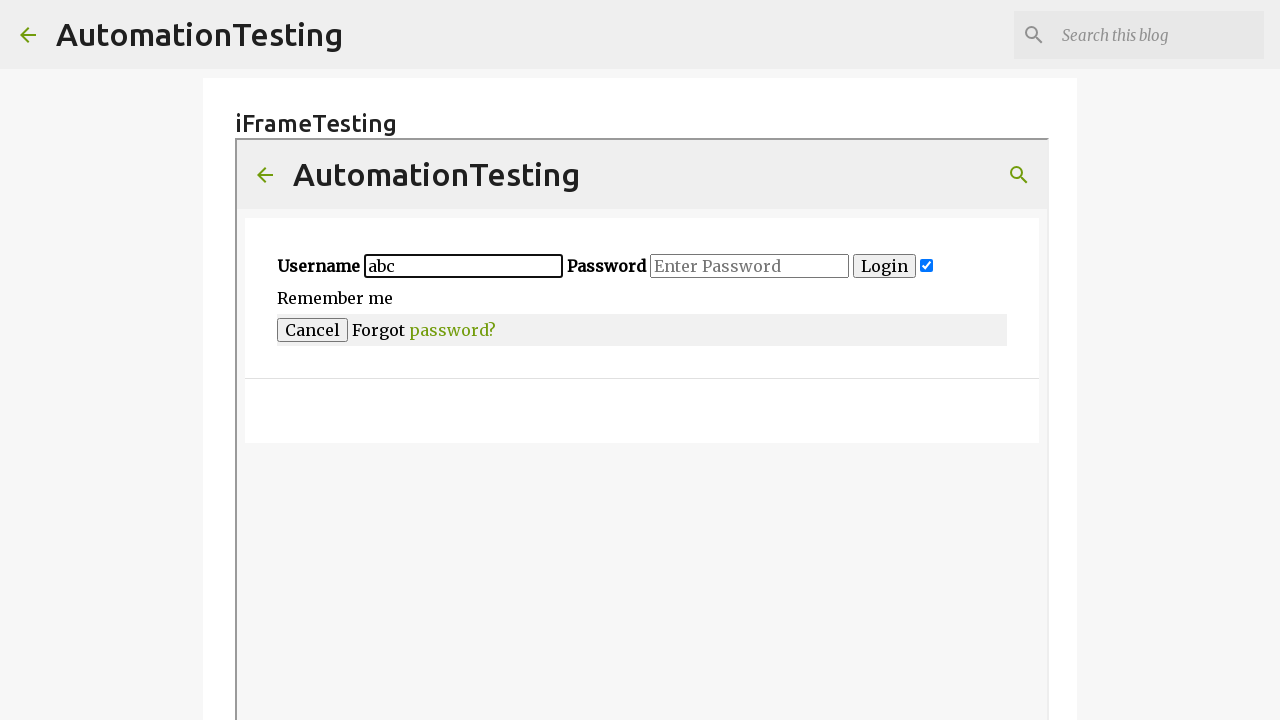

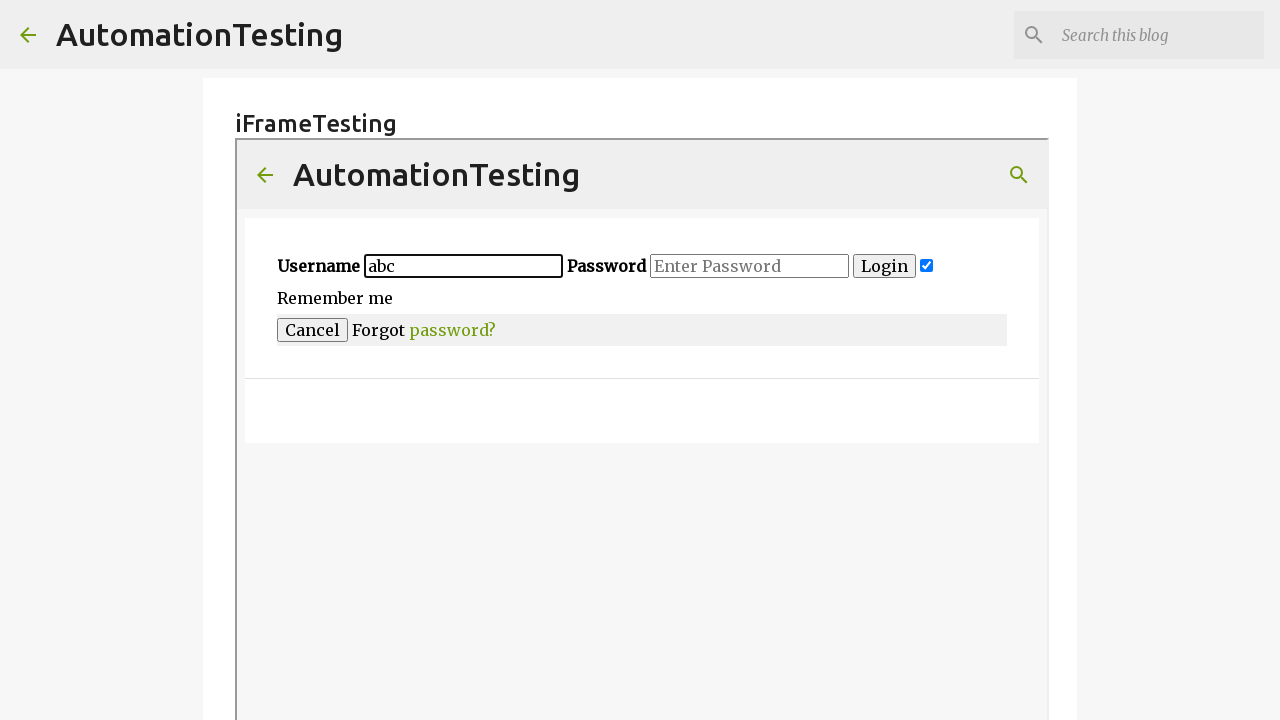